Tests that todo data persists after page reload

Starting URL: https://demo.playwright.dev/todomvc

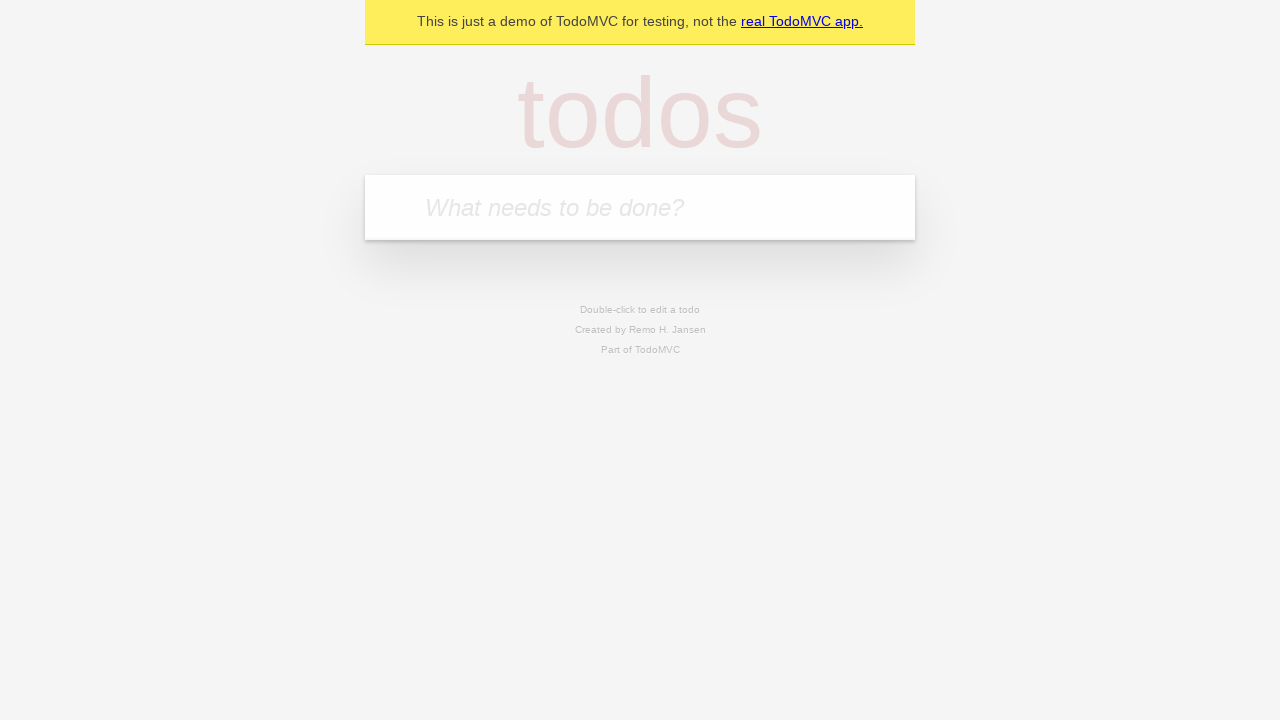

Filled todo input with 'buy some cheese' on internal:attr=[placeholder="What needs to be done?"i]
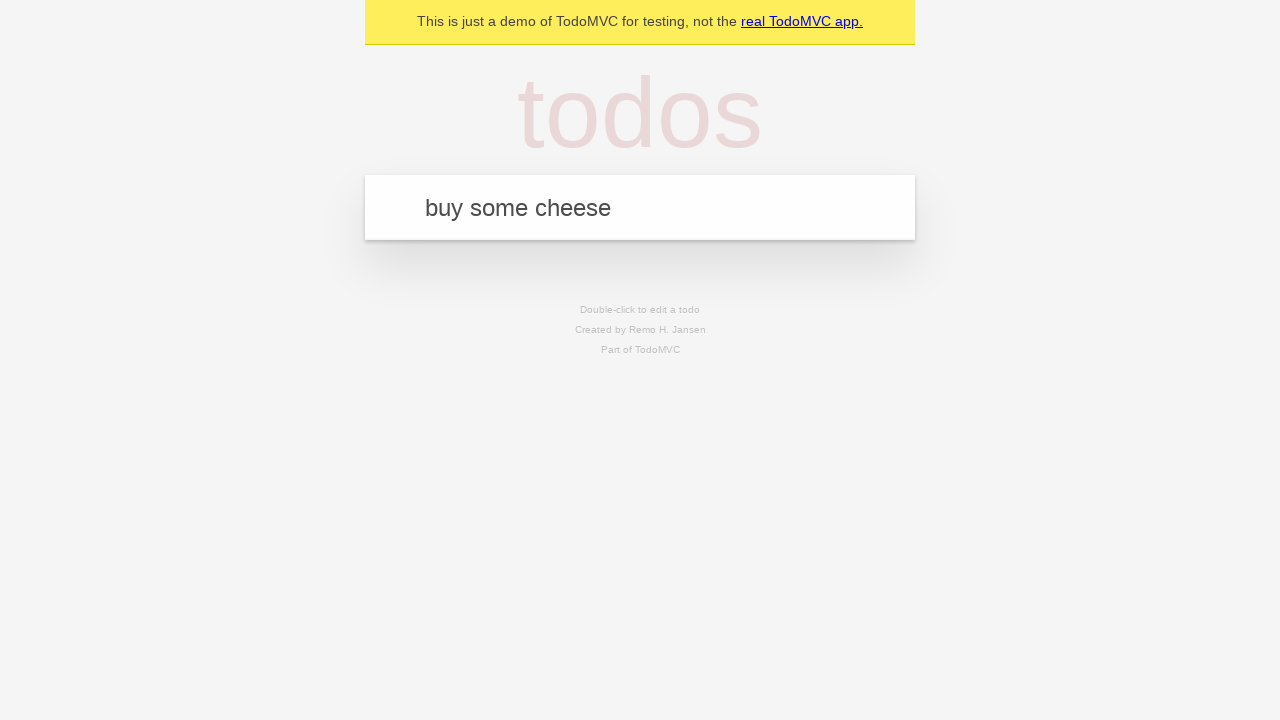

Pressed Enter to add first todo item on internal:attr=[placeholder="What needs to be done?"i]
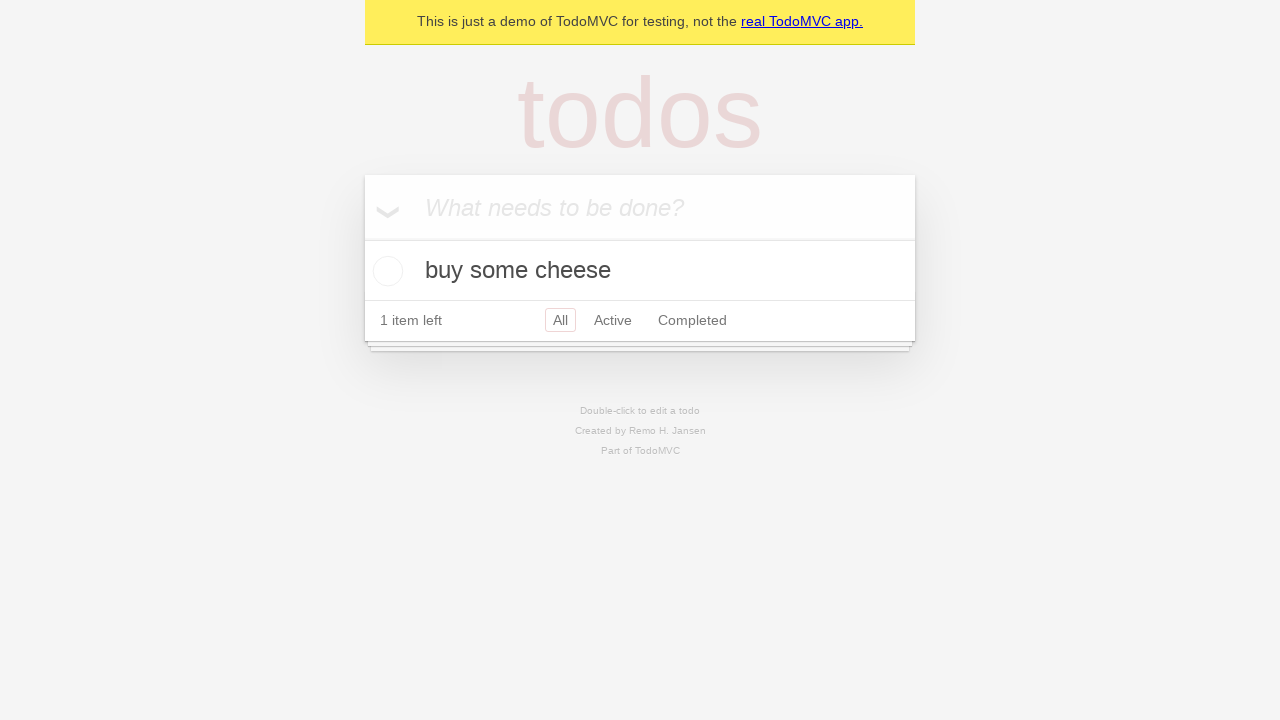

Filled todo input with 'feed the cat' on internal:attr=[placeholder="What needs to be done?"i]
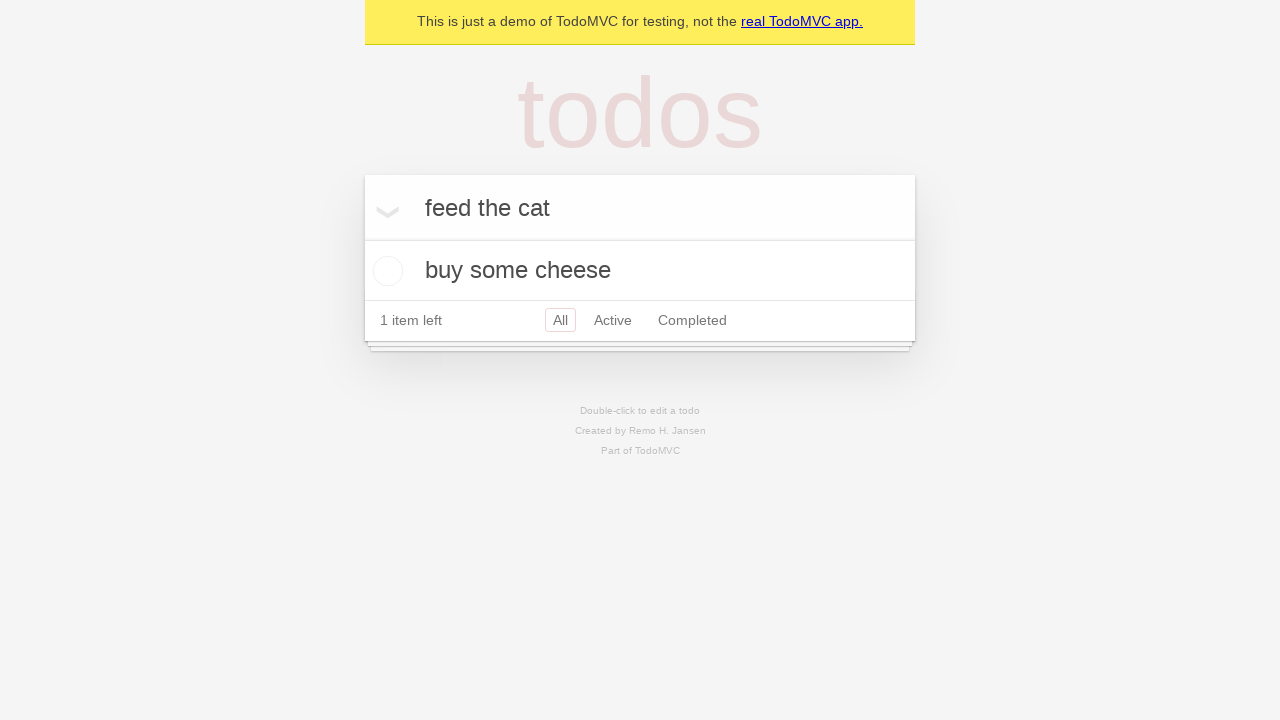

Pressed Enter to add second todo item on internal:attr=[placeholder="What needs to be done?"i]
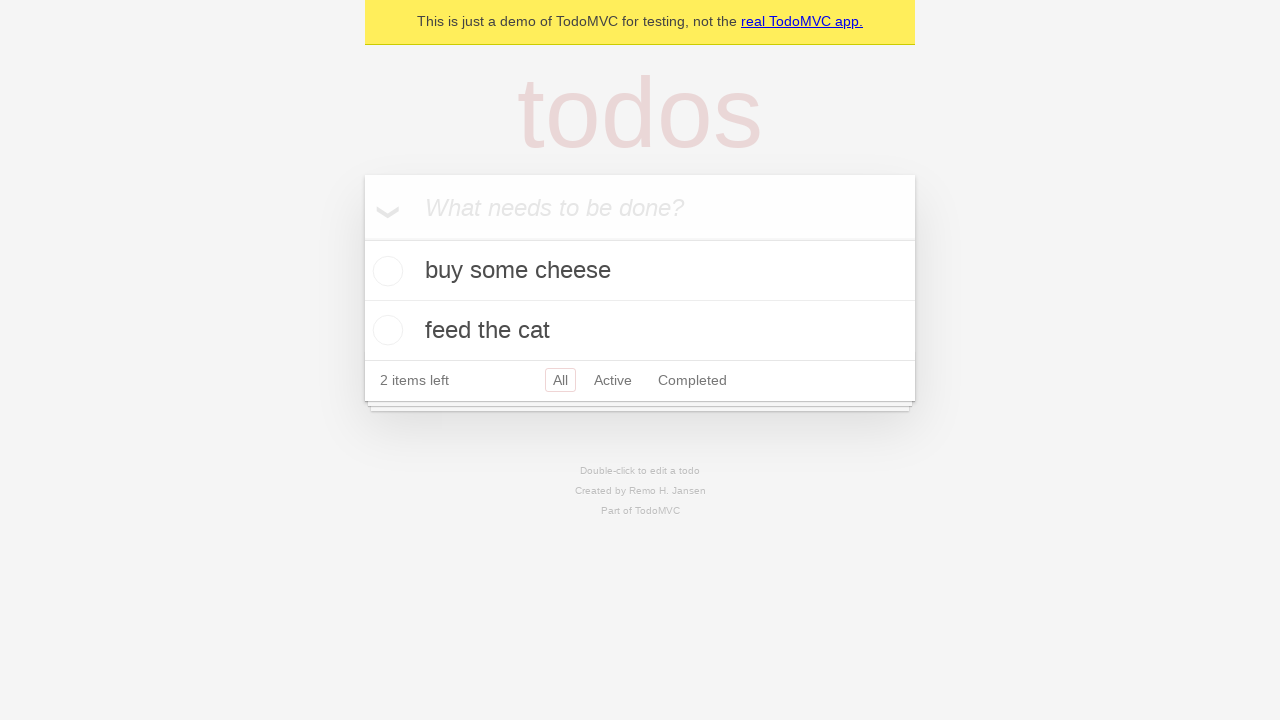

Checked the first todo item at (385, 271) on internal:testid=[data-testid="todo-item"s] >> nth=0 >> internal:role=checkbox
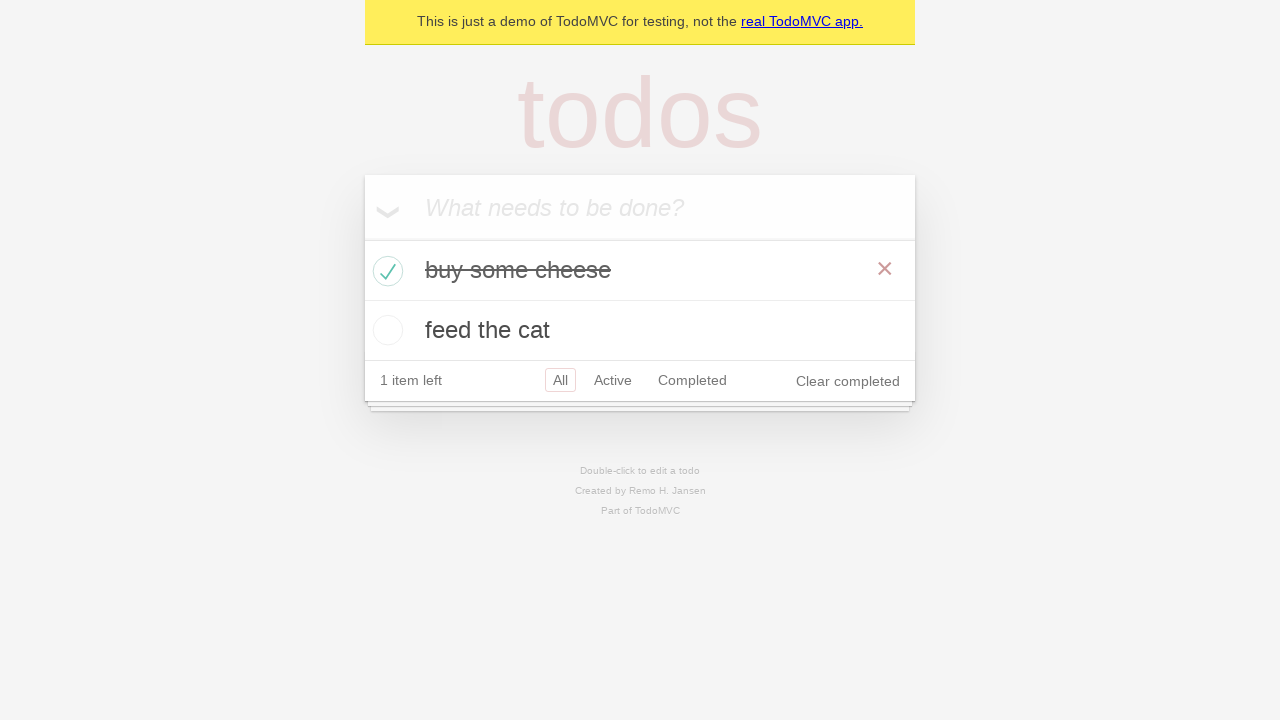

Reloaded the page
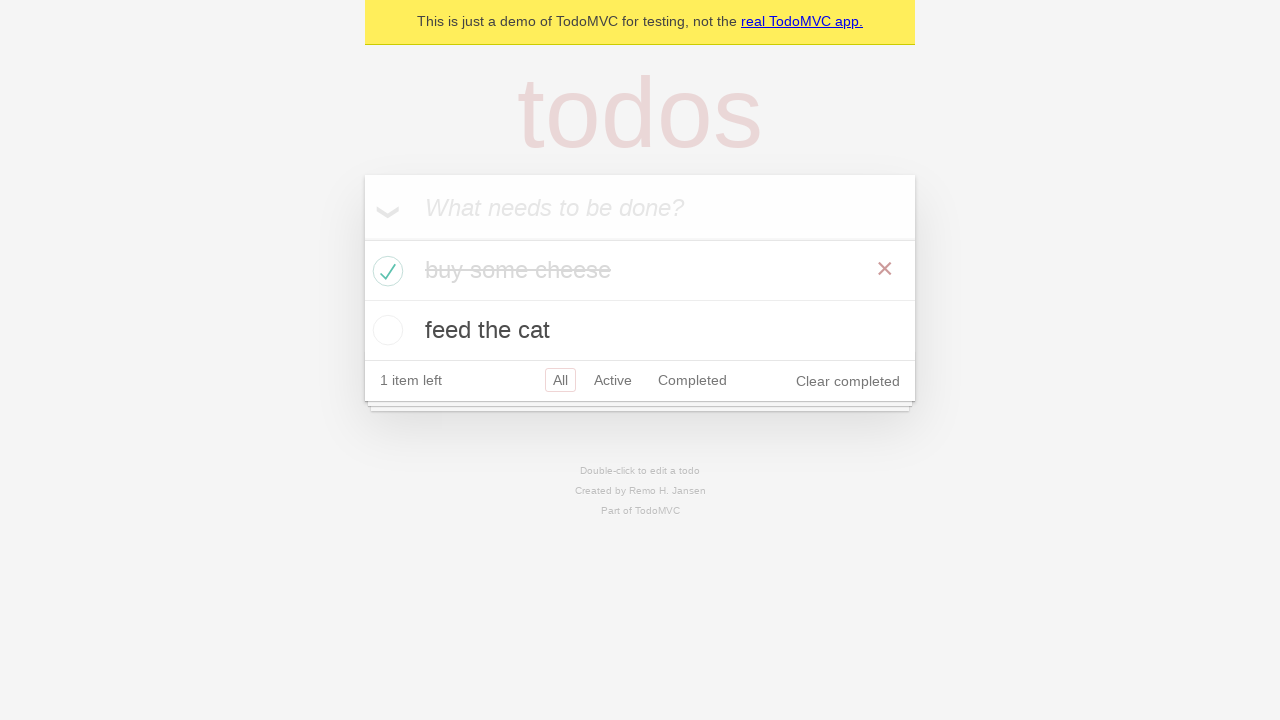

Verified todo items persist after page reload
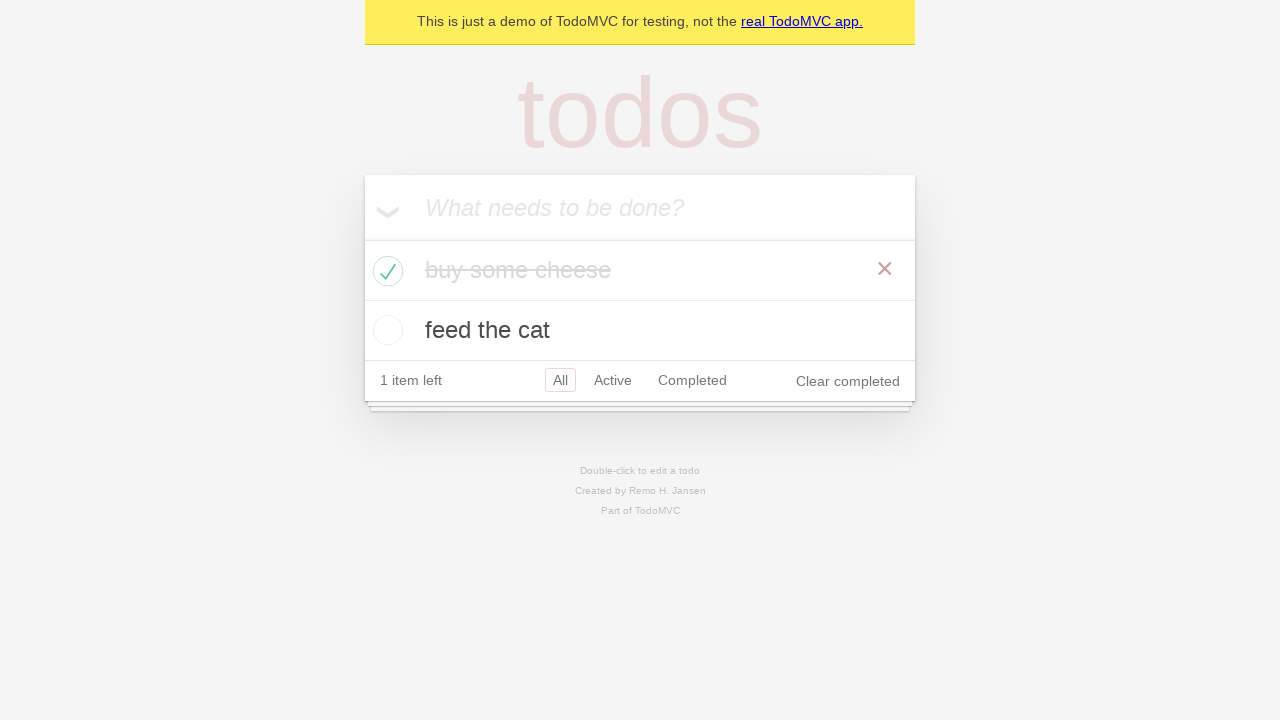

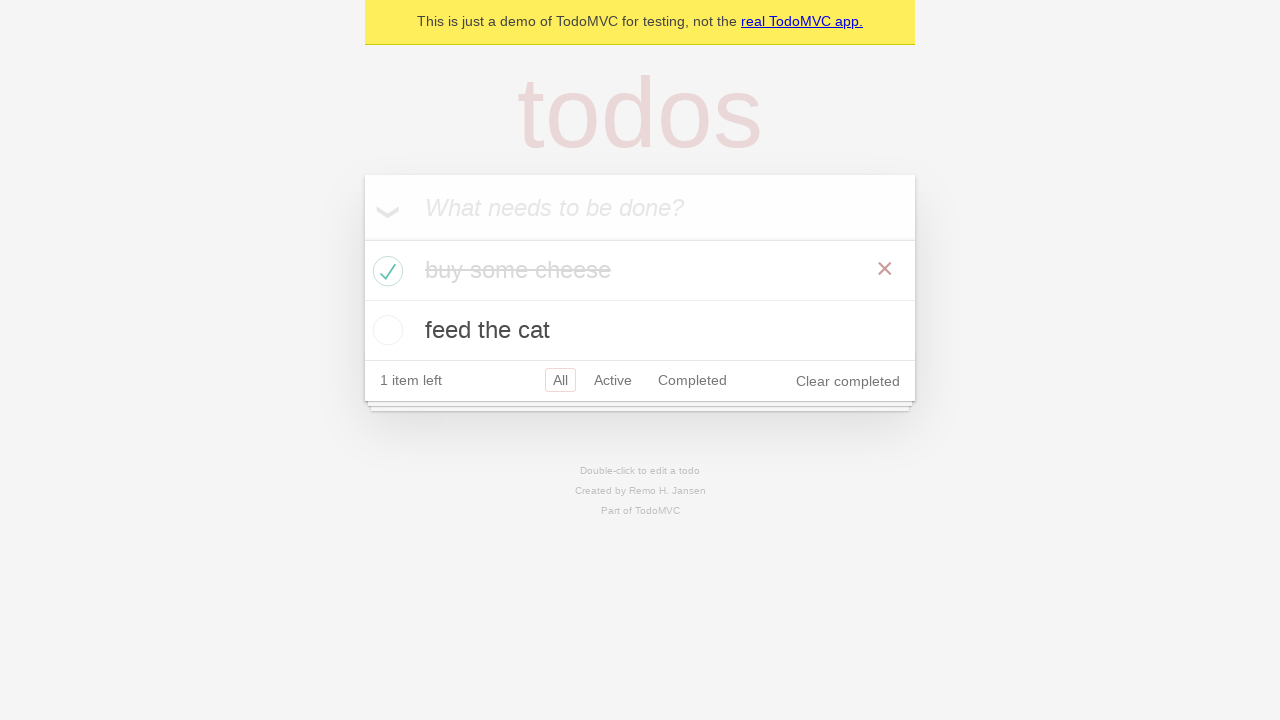